Tests multi-select dropdown functionality by selecting and deselecting multiple options using different methods

Starting URL: https://www.w3schools.com/tags/tryit.asp?filename=tryhtml_select_multiple

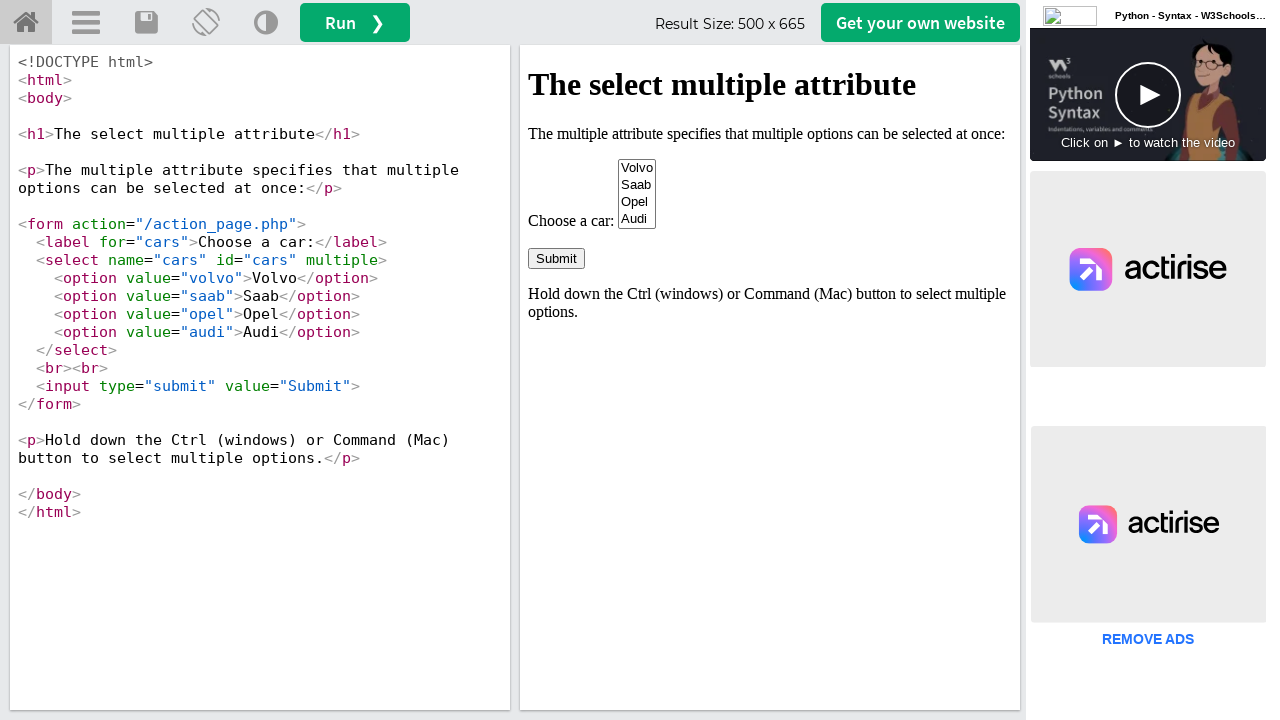

Located iframe containing the form
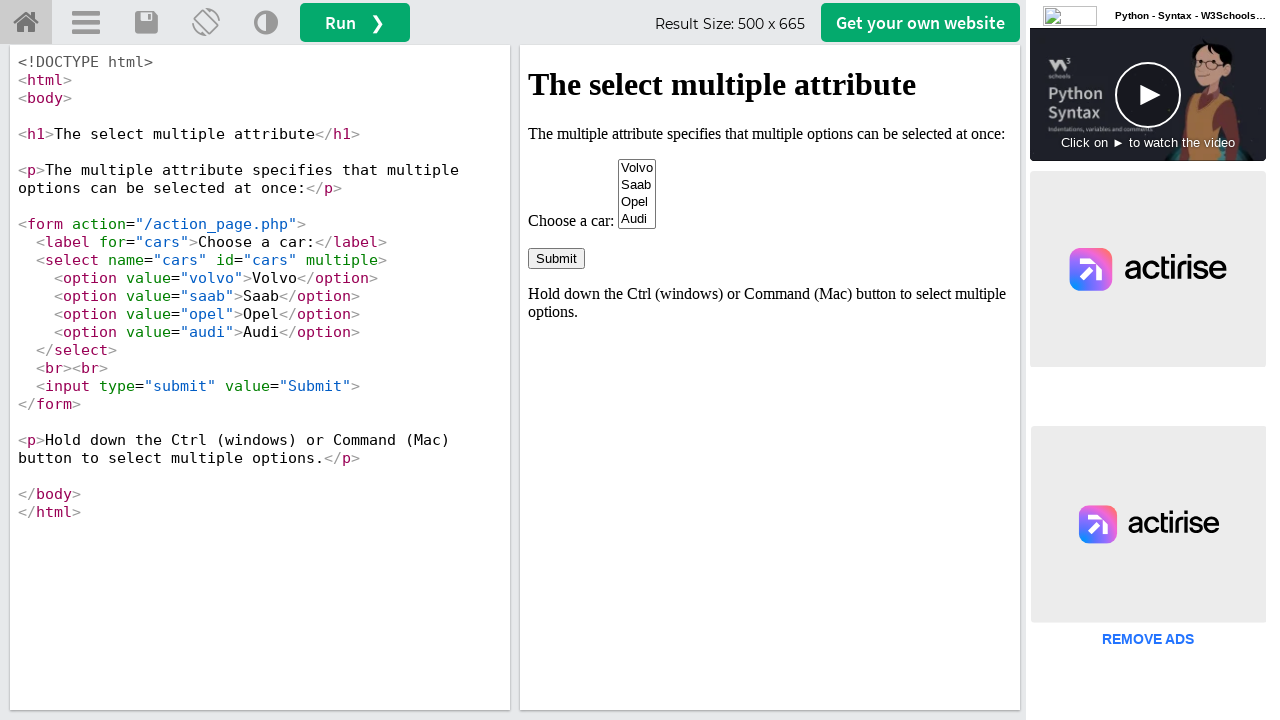

Located multi-select dropdown element with id 'cars'
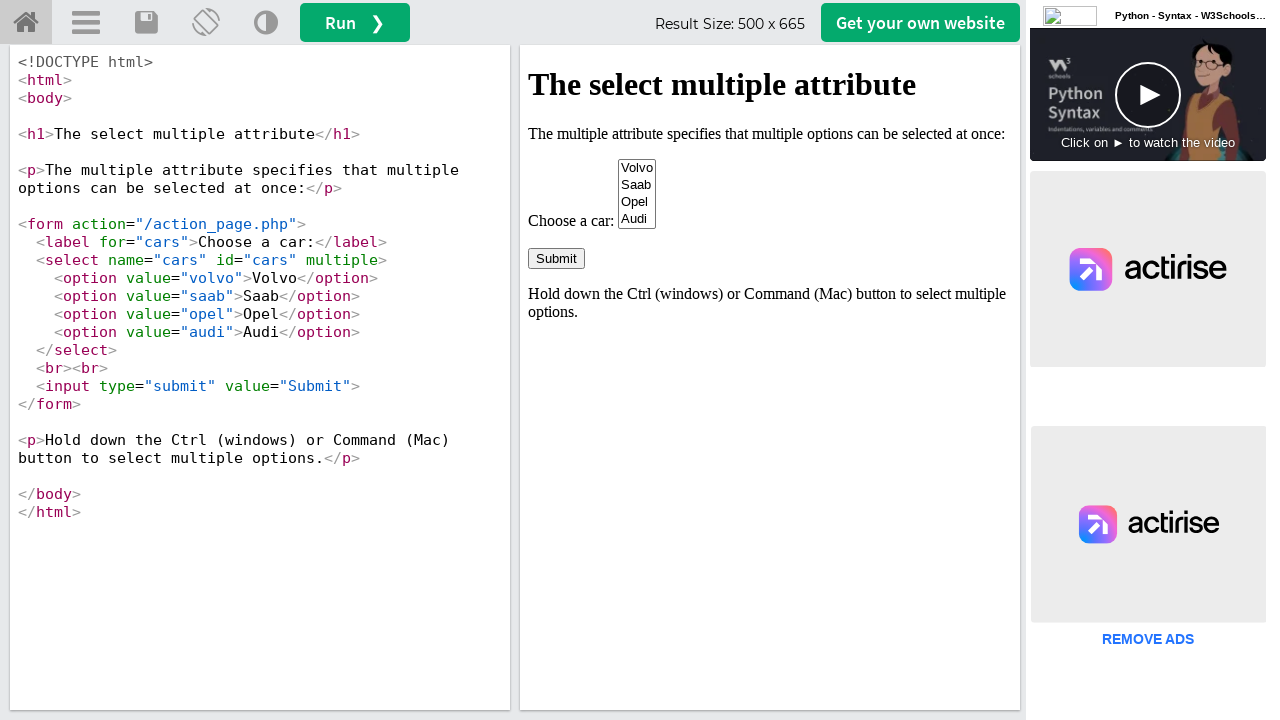

Selected option at index 1 (Saab) on iframe#iframeResult >> internal:control=enter-frame >> #cars
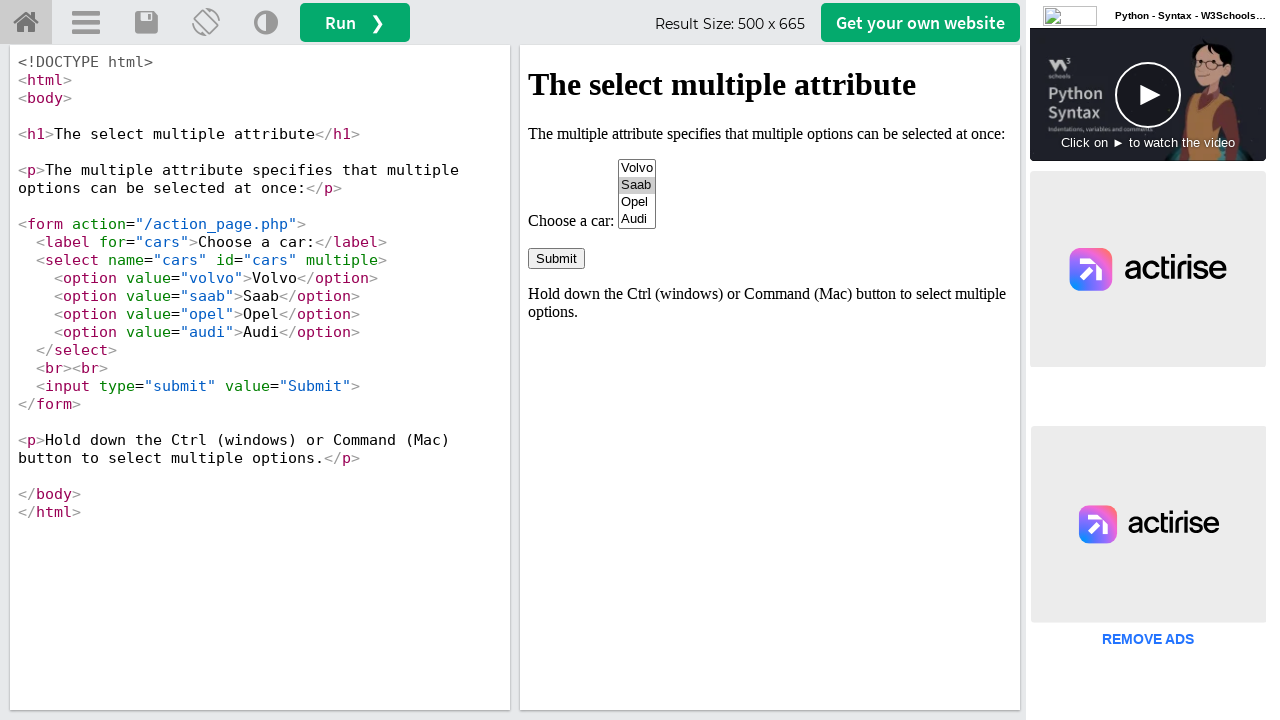

Selected option with value 'opel' on iframe#iframeResult >> internal:control=enter-frame >> #cars
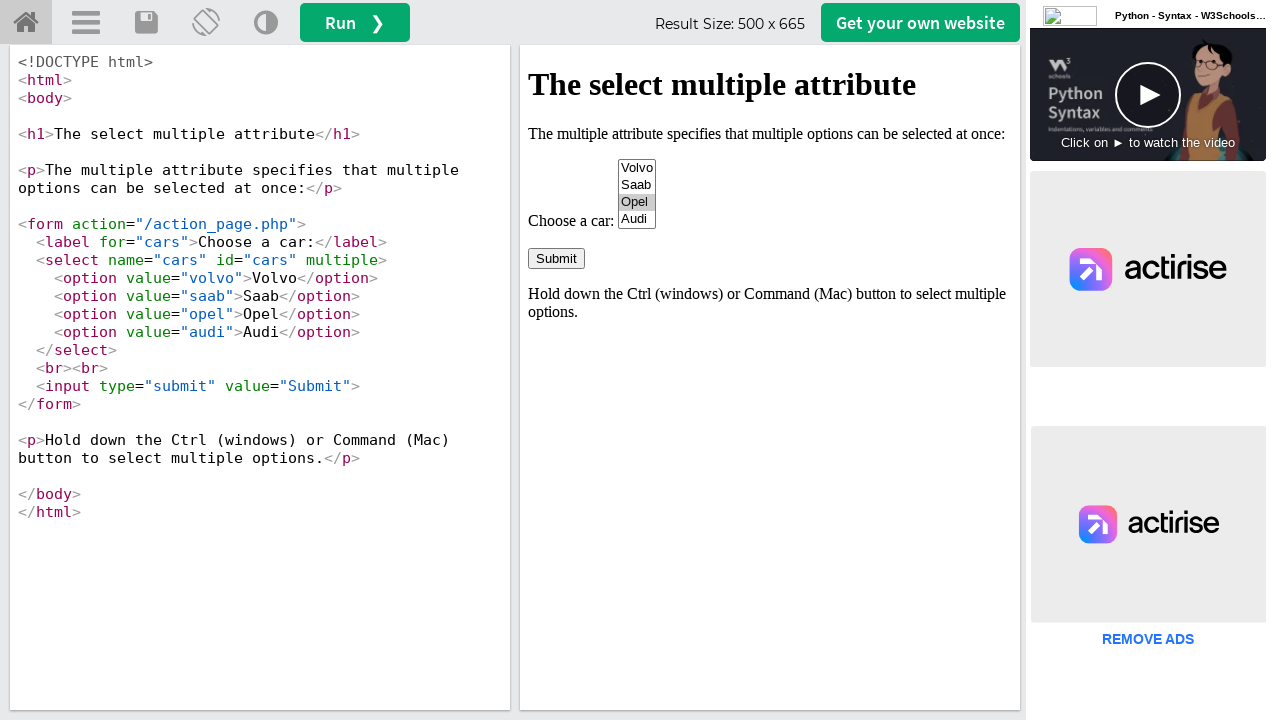

Selected option with visible text 'Audi' on iframe#iframeResult >> internal:control=enter-frame >> #cars
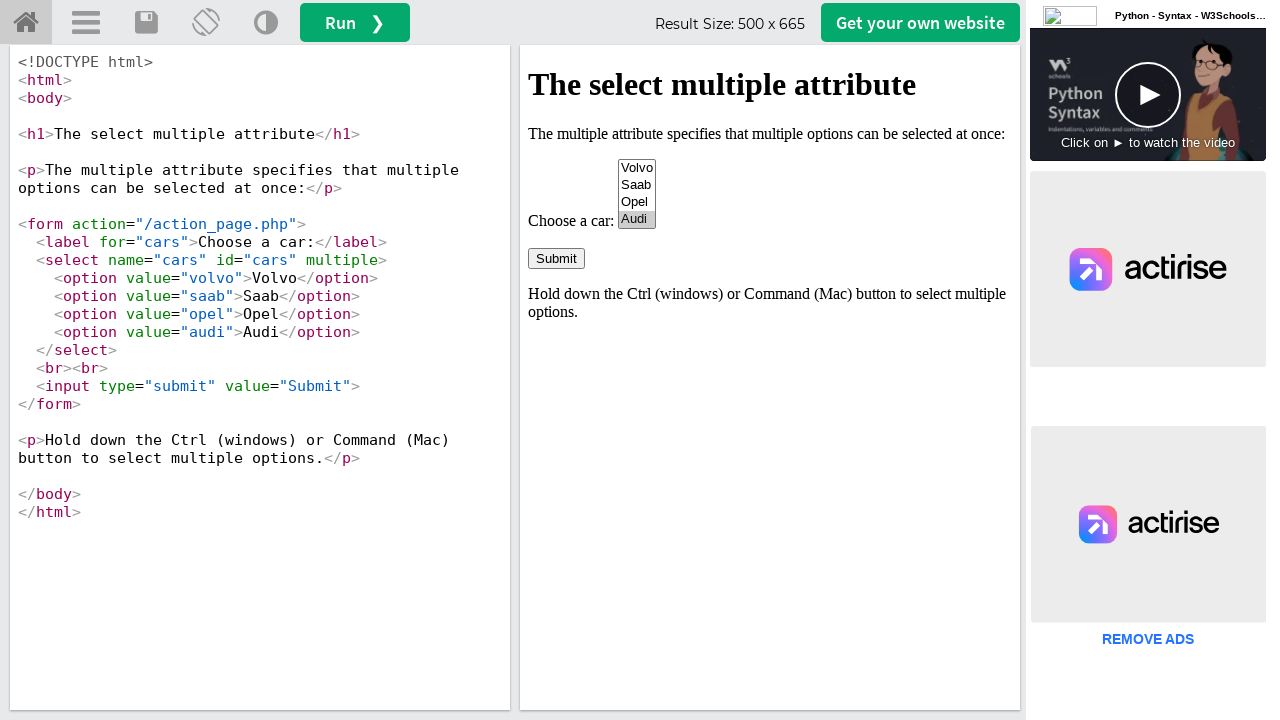

Waited 2 seconds to observe selections
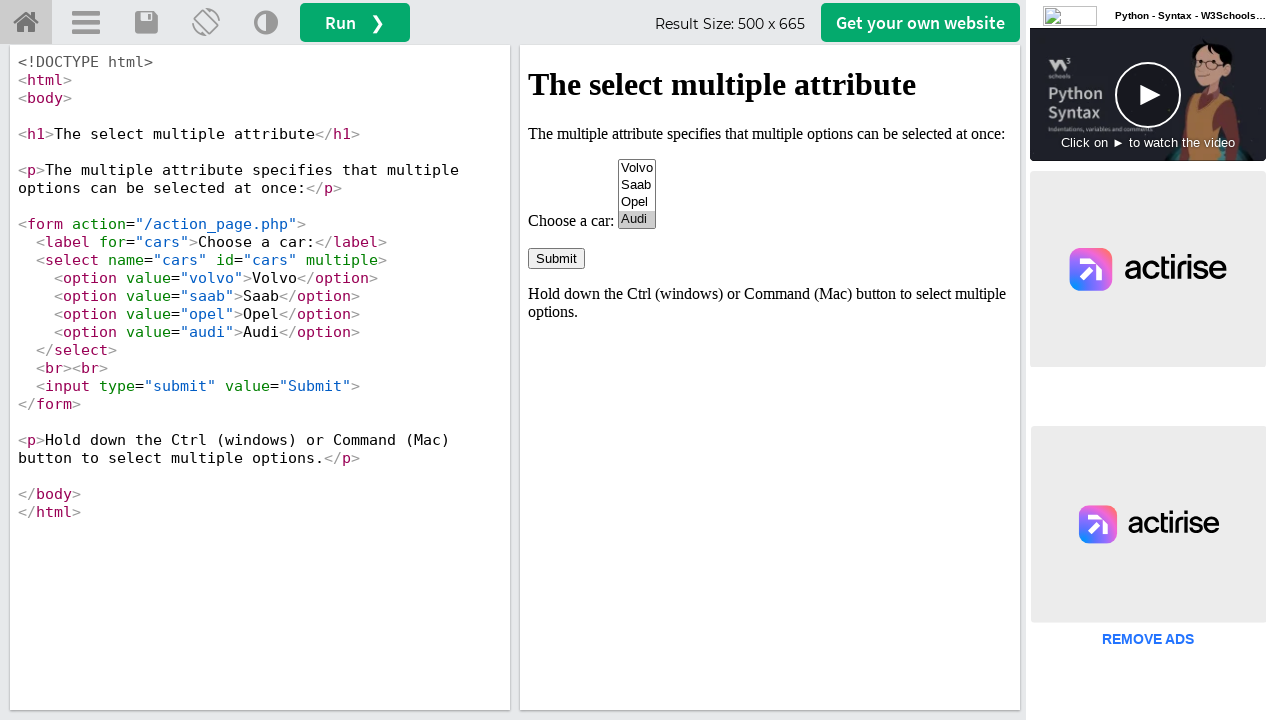

Retrieved all currently selected values from dropdown
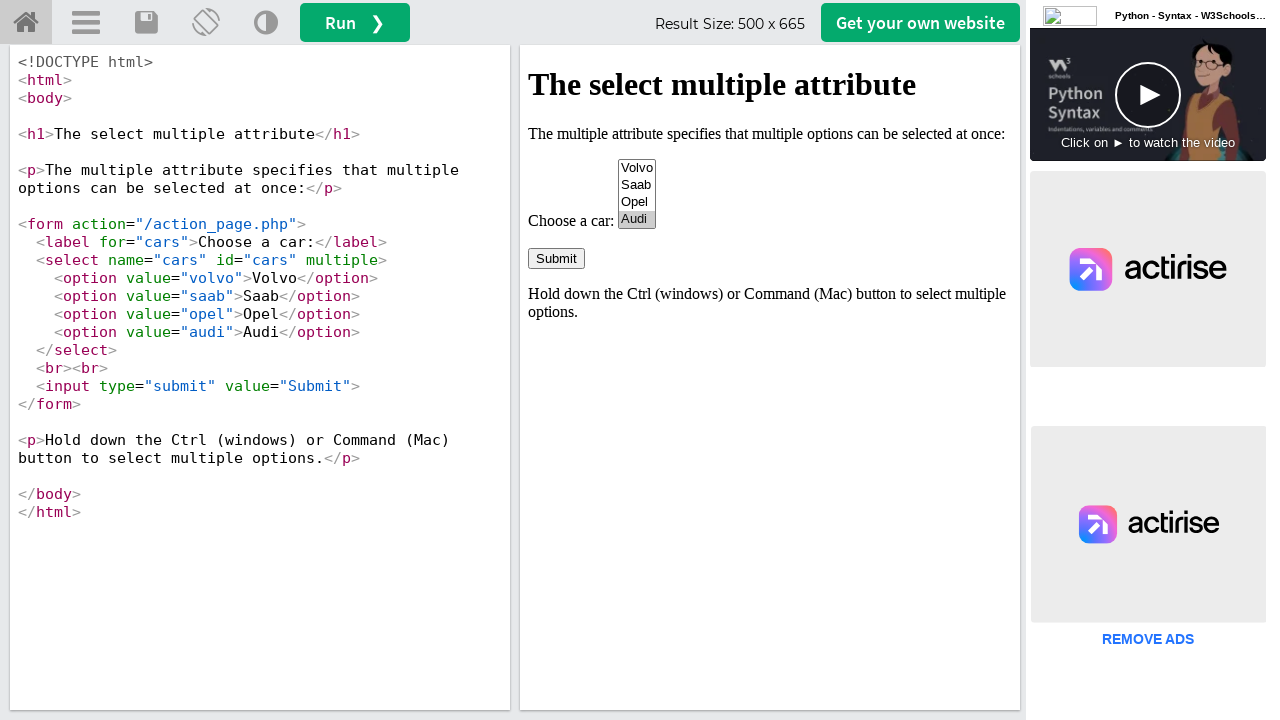

Removed 'opel' from selected values list
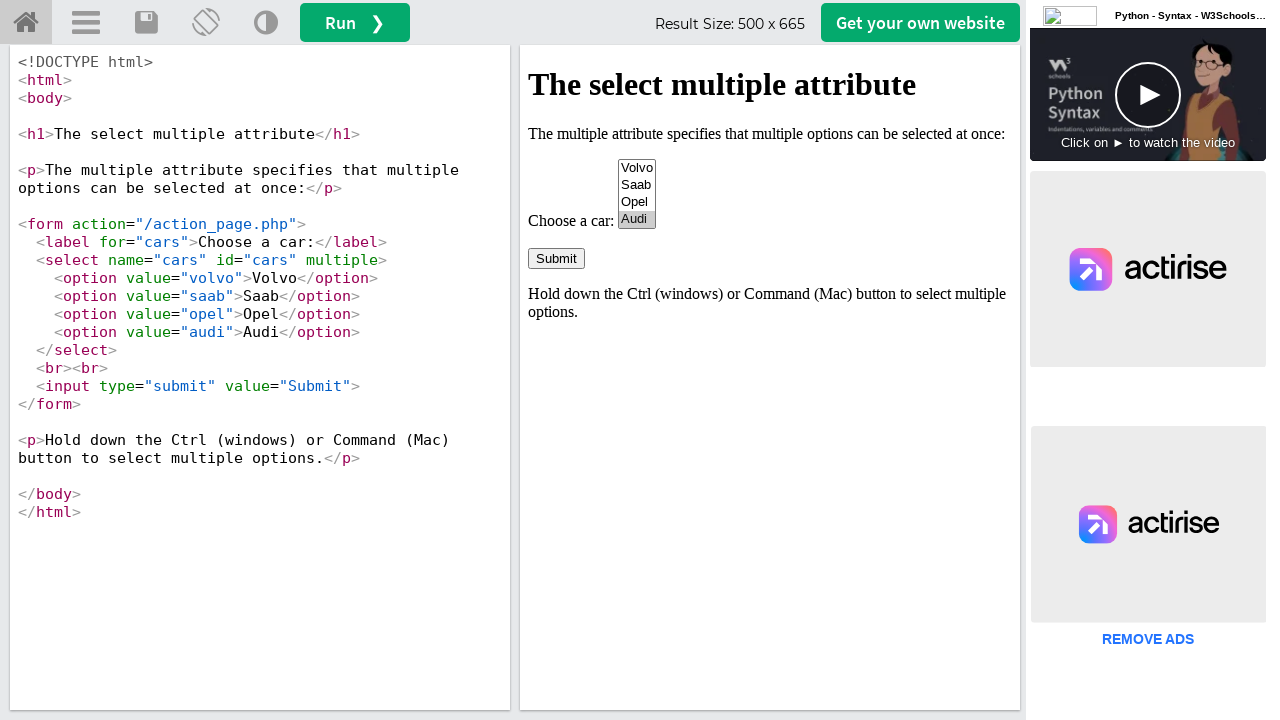

Removed 'audi' from selected values list
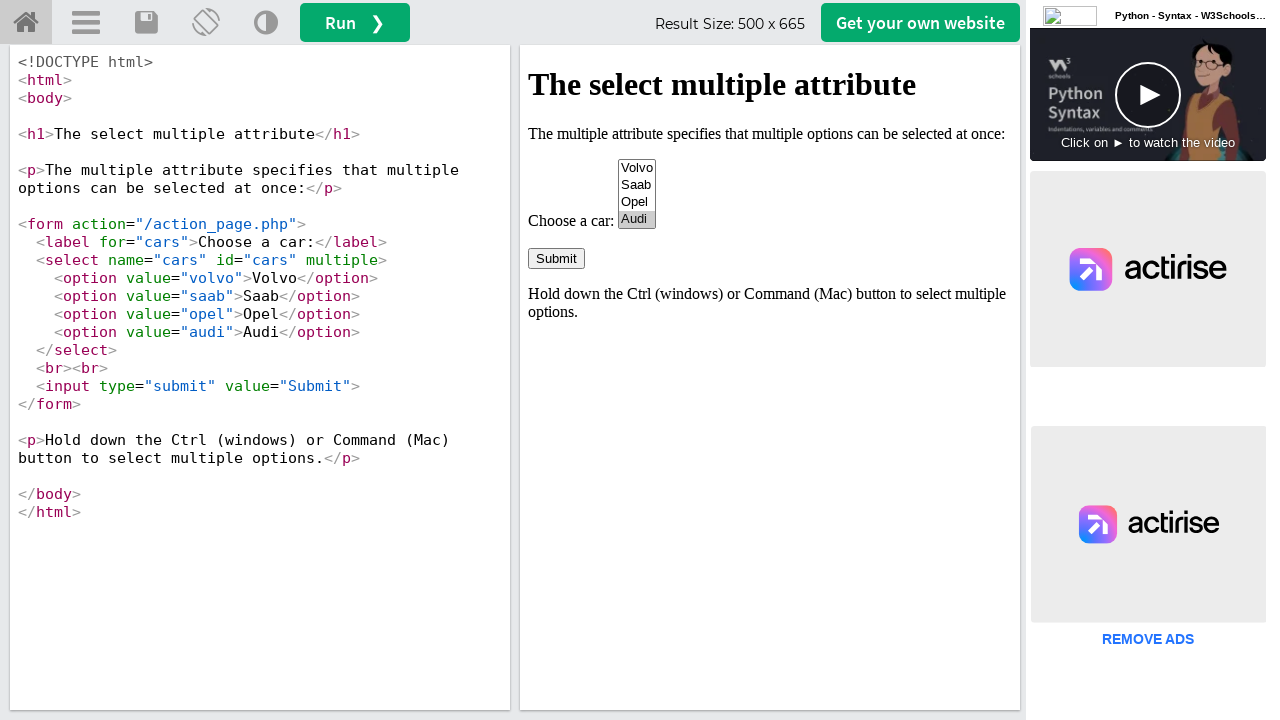

Removed 'saab' from selected values list
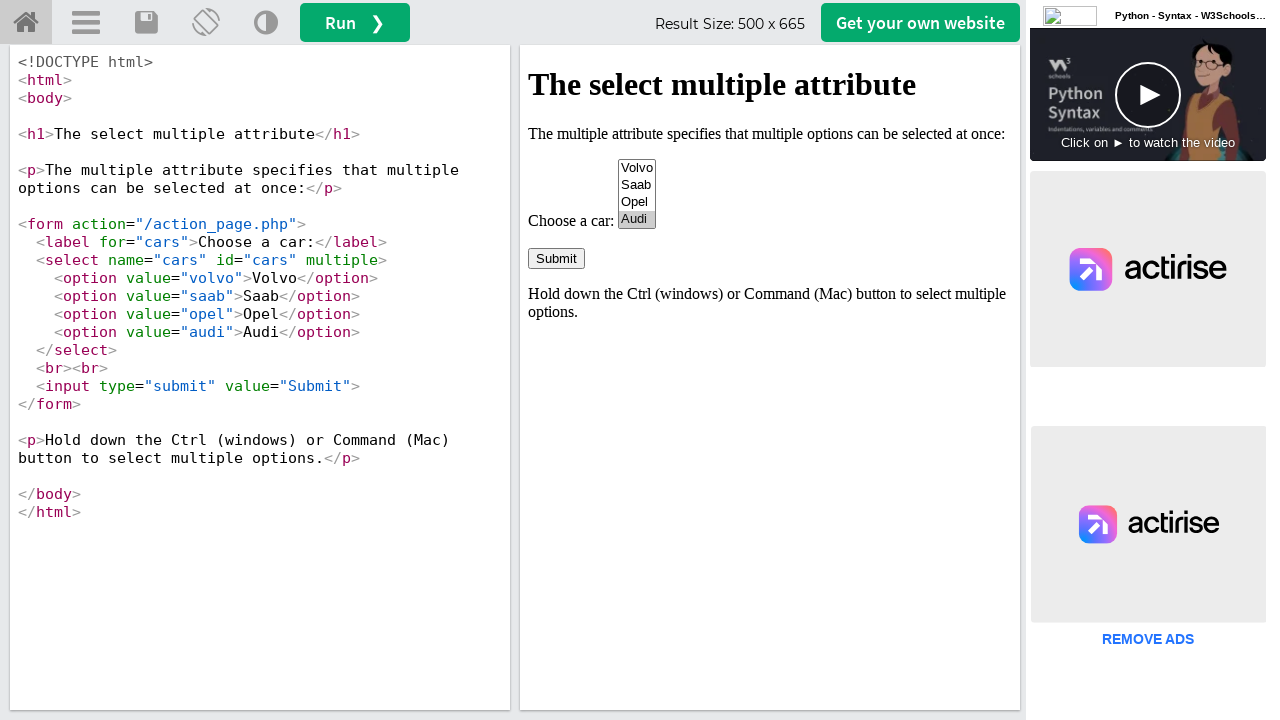

Re-selected dropdown with remaining values only on iframe#iframeResult >> internal:control=enter-frame >> #cars
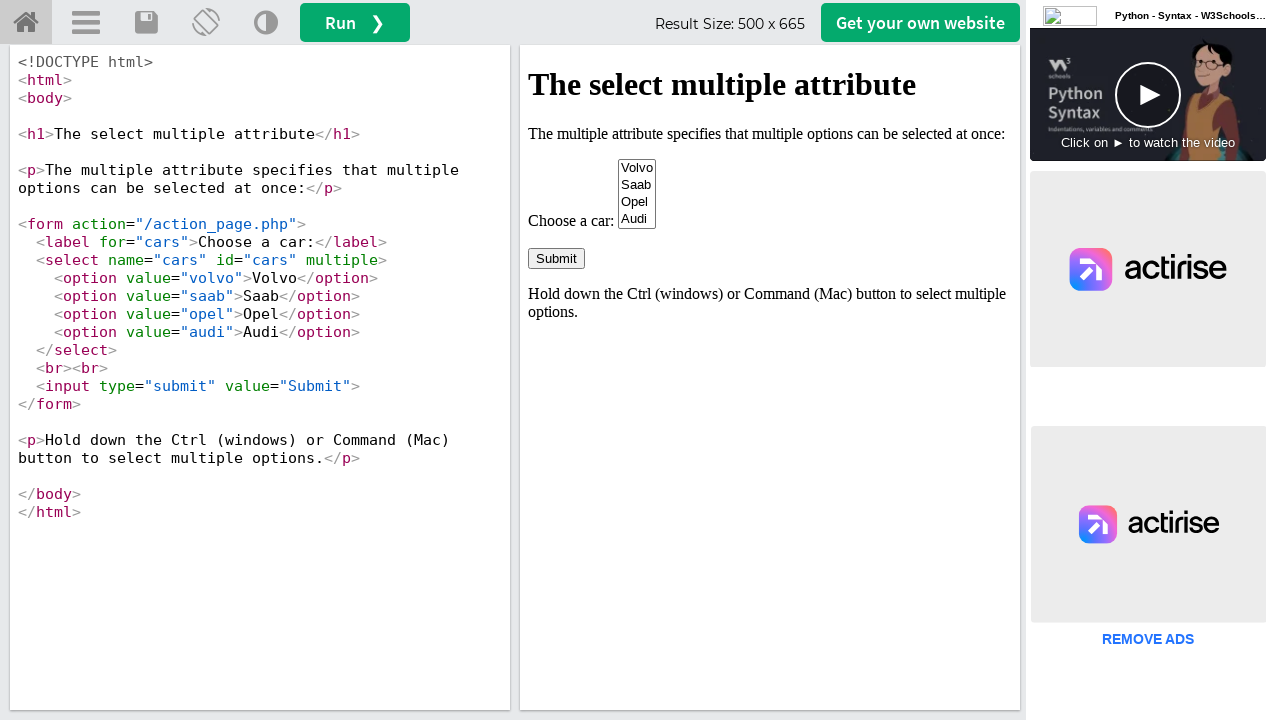

Waited 2 seconds to observe deselection results
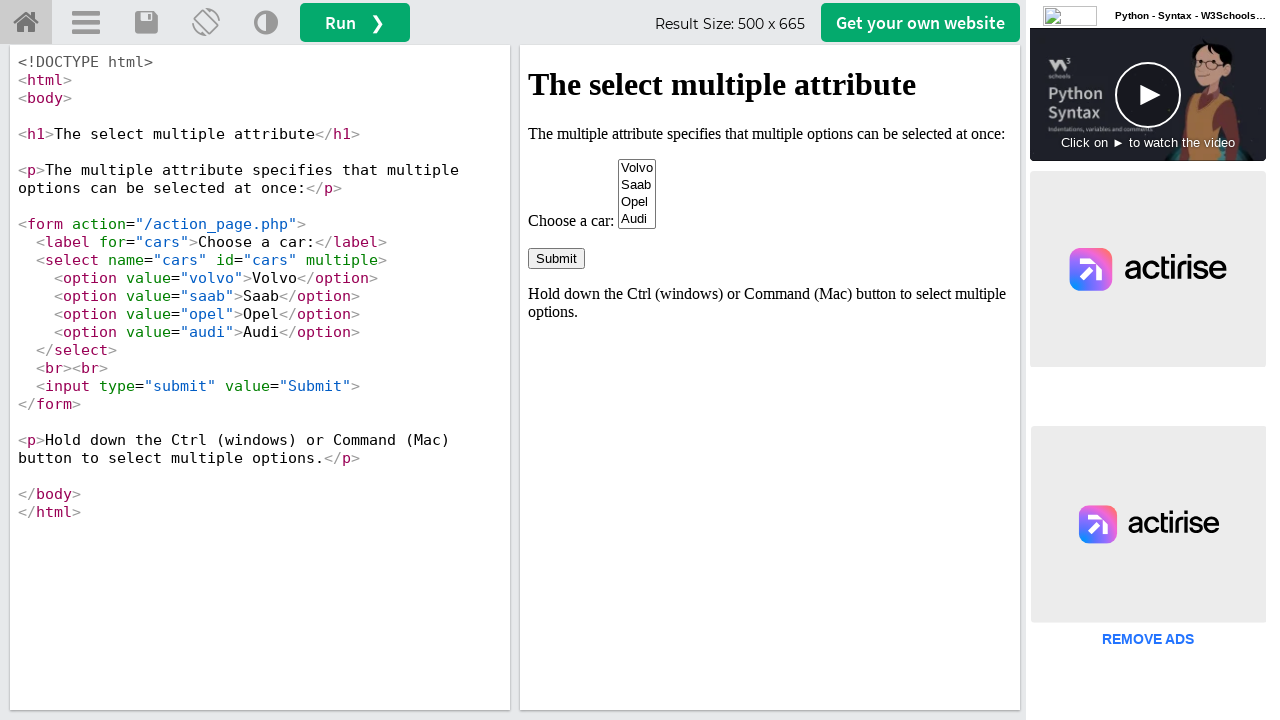

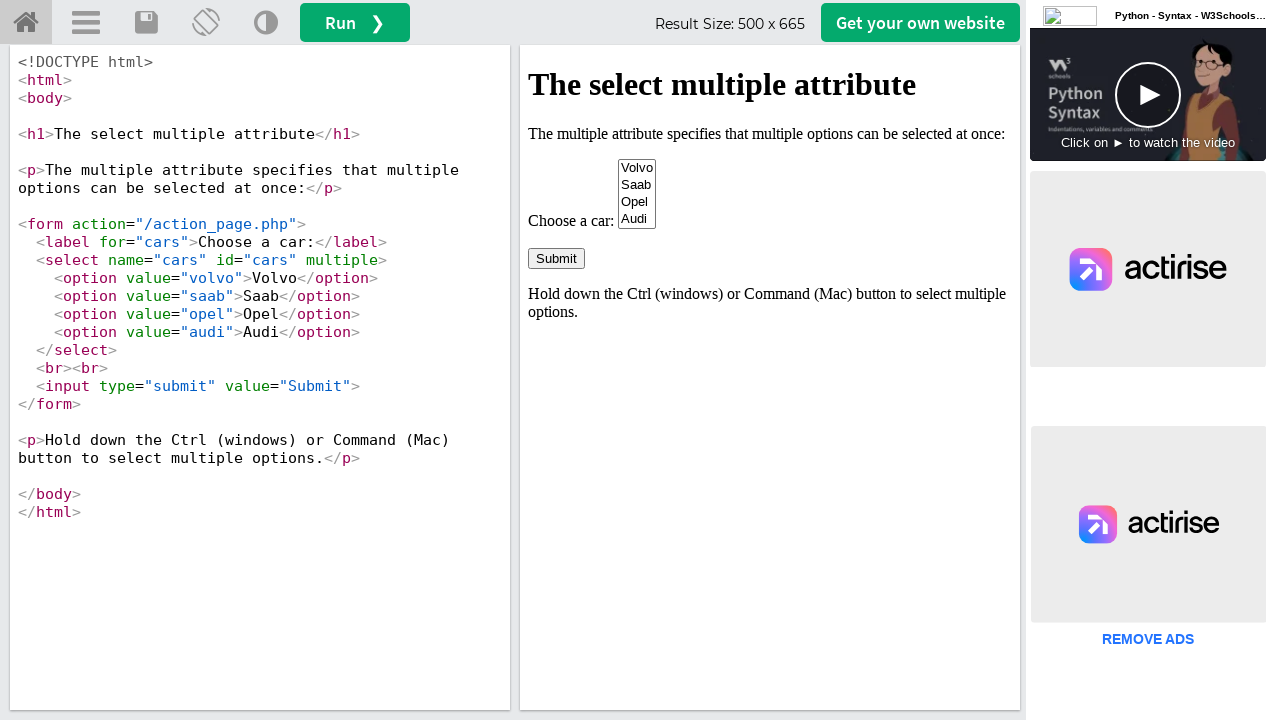